Tests the language change functionality on ucoz.ru by clicking the language link and selecting English from the available options.

Starting URL: https://www.ucoz.ru/

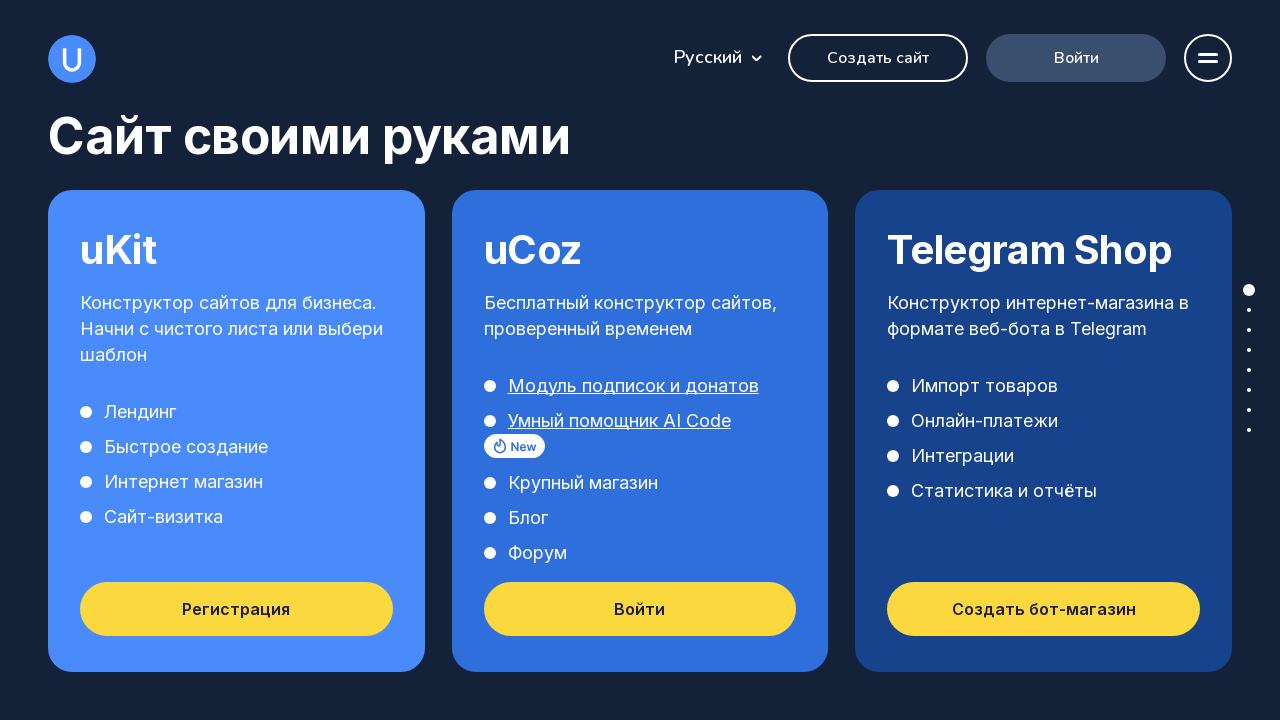

Set viewport size to 805x816
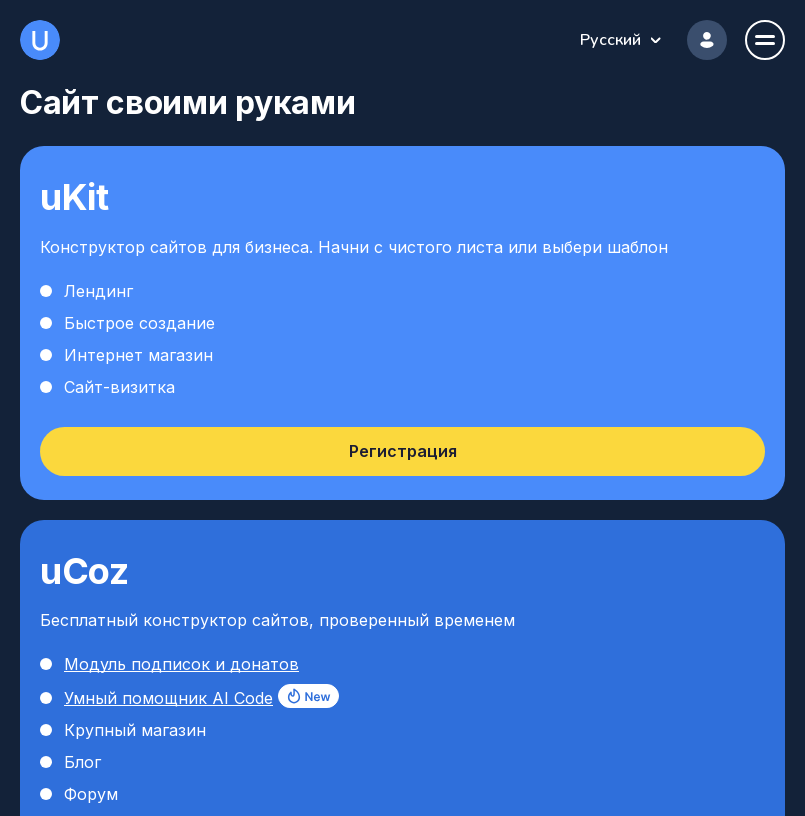

Clicked on language link at (620, 40) on #llink
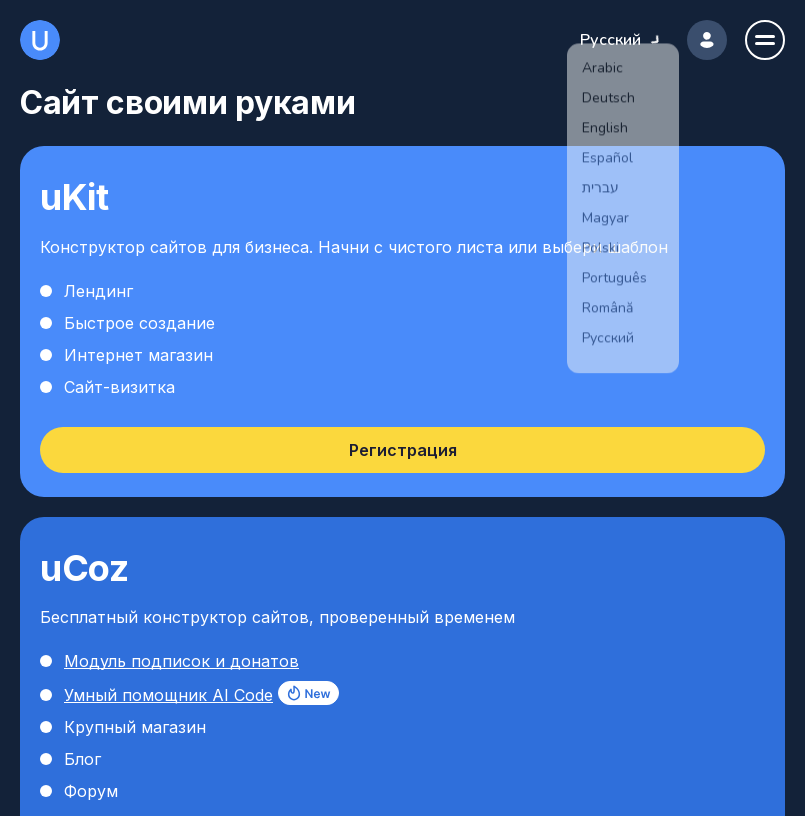

Selected English language from available options at (605, 135) on a:text('English')
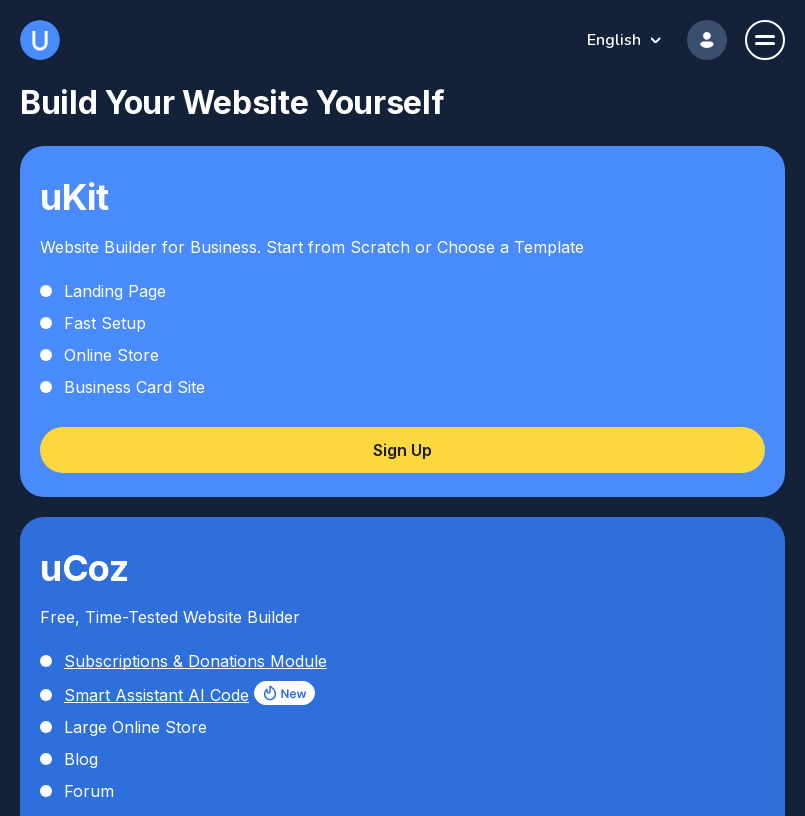

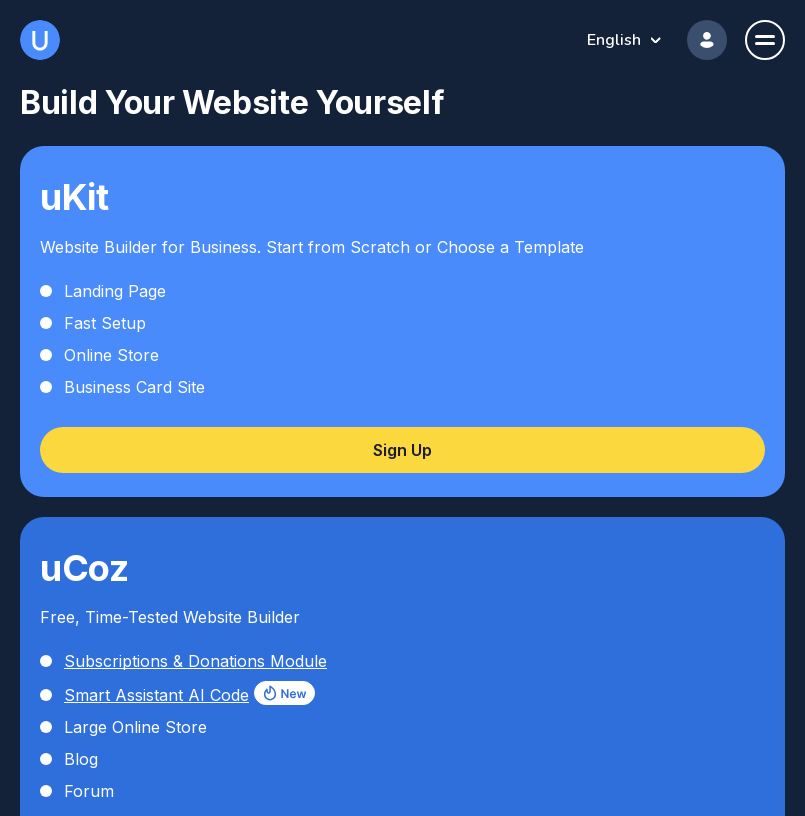